Tests the checkout flow by adding an item to cart, filling out shipping information, and completing the order confirmation

Starting URL: https://danube-webshop.herokuapp.com/

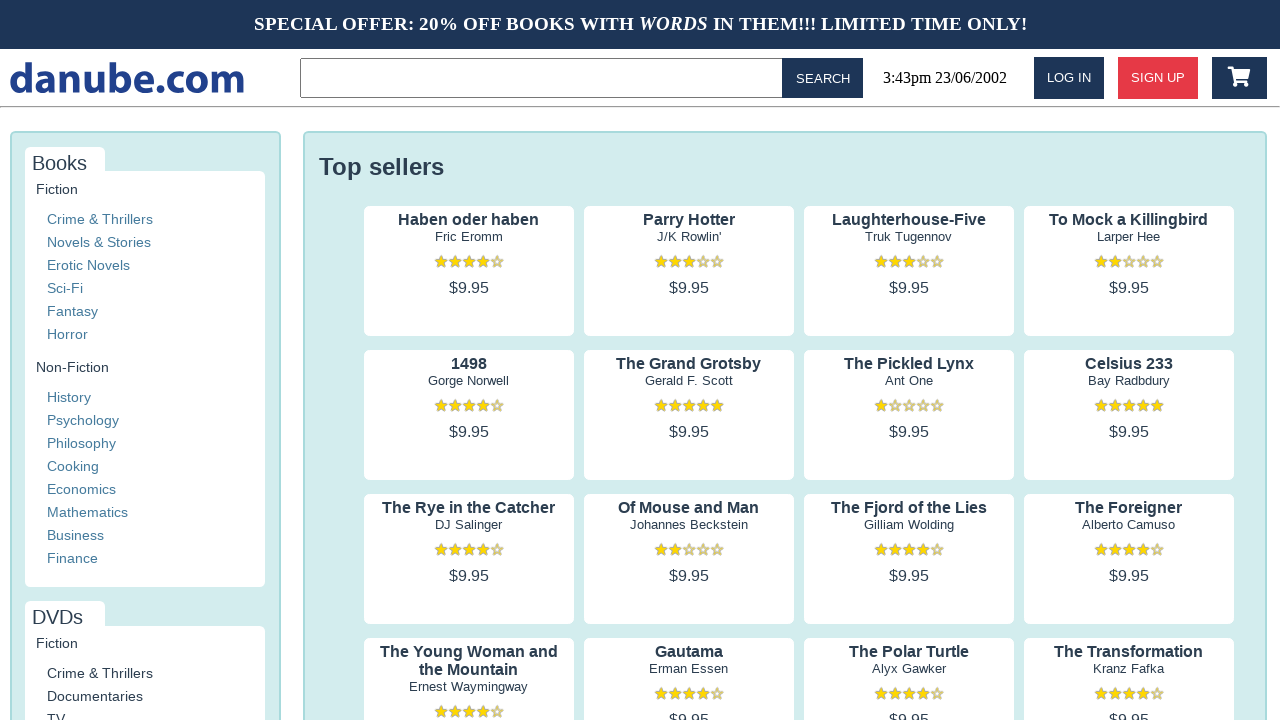

Clicked on first product's author to view details at (469, 237) on .preview:nth-child(1) > .preview-author
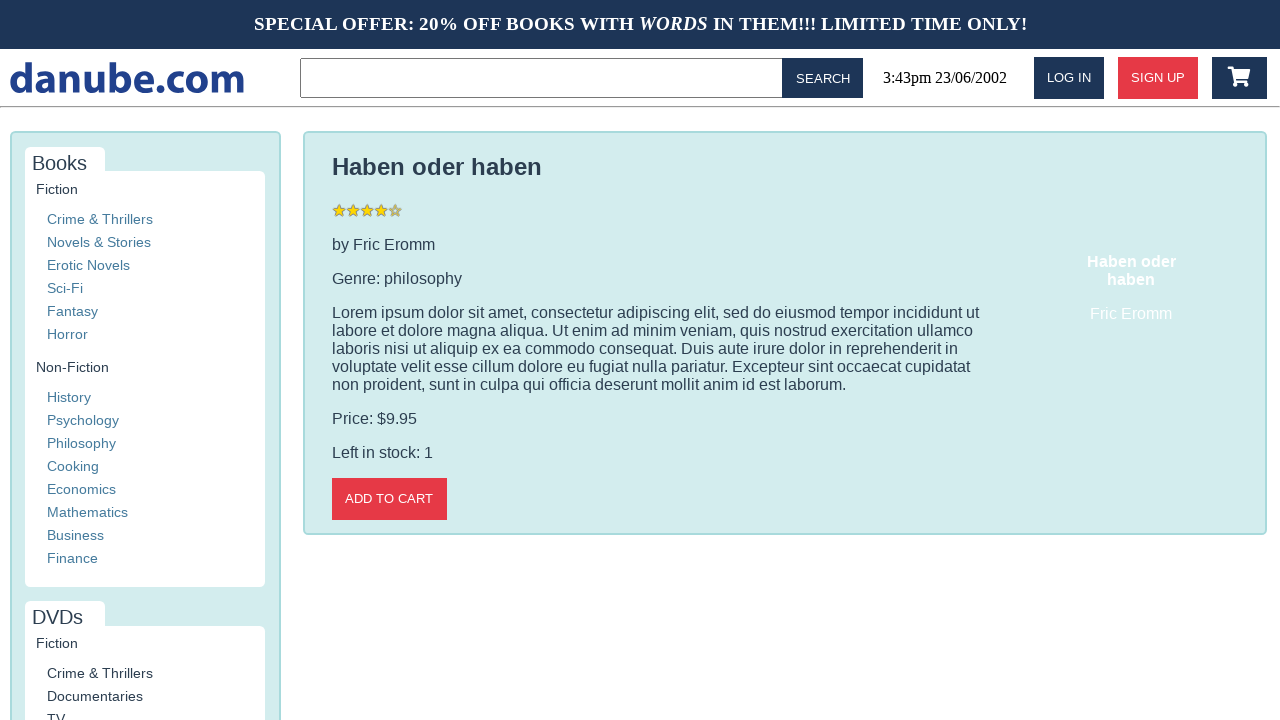

Added item to cart at (389, 499) on .detail-wrapper > .call-to-action
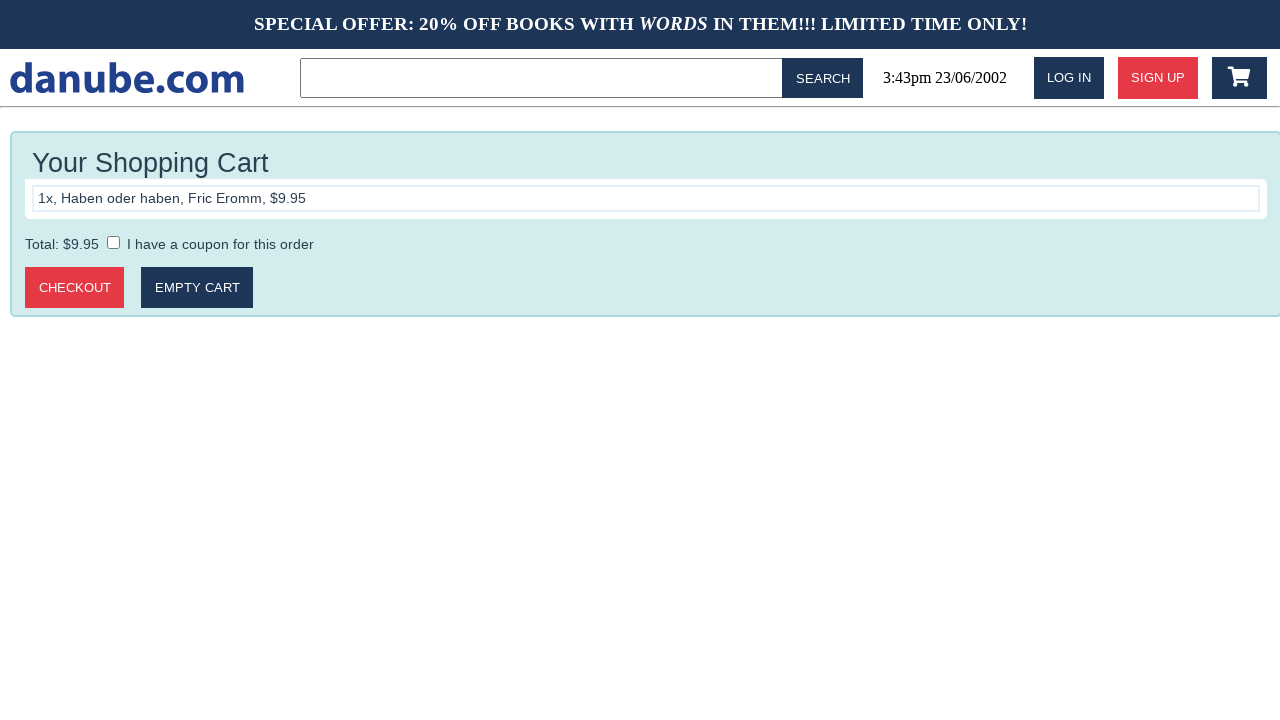

Clicked logo to return to home page at (127, 78) on #logo
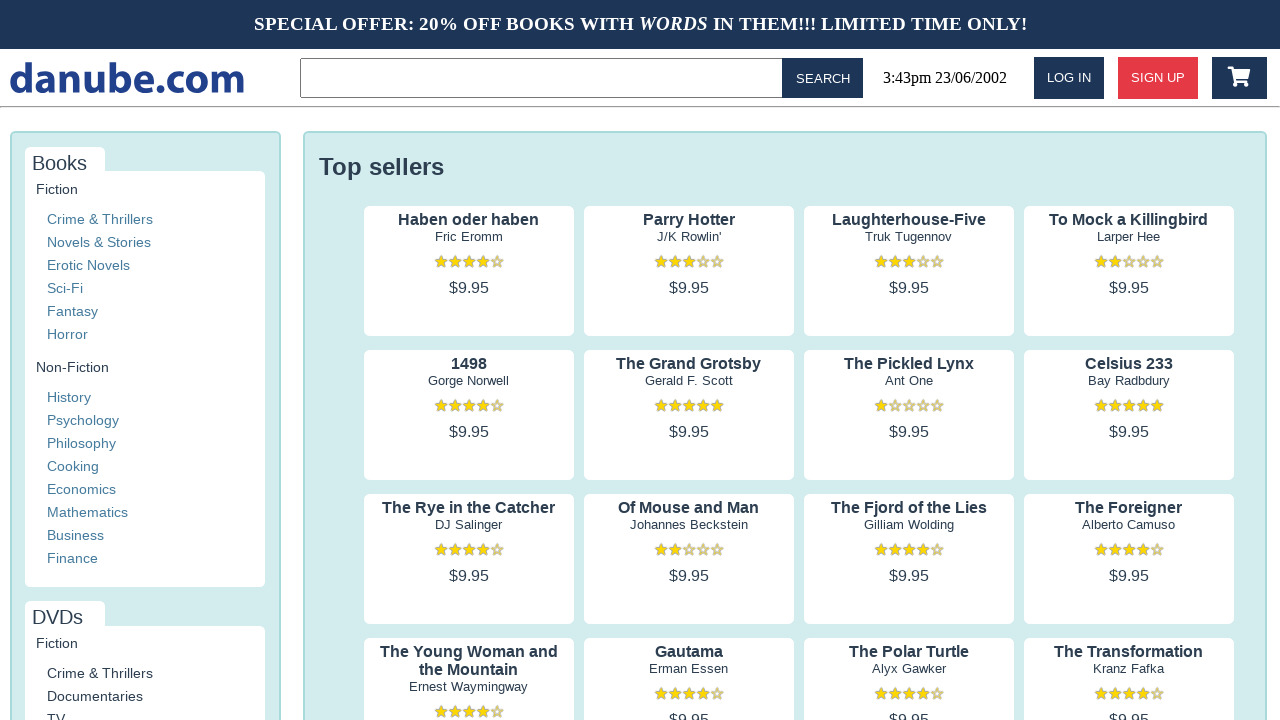

Home page loaded
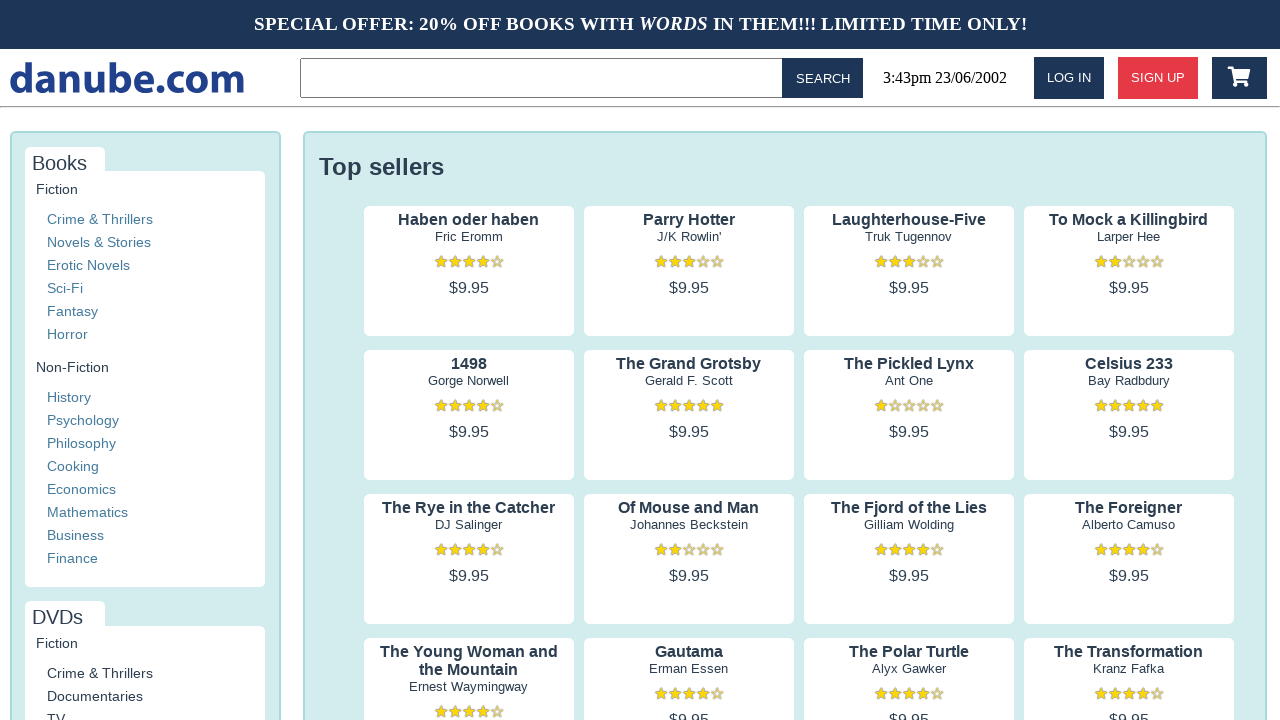

Opened shopping cart at (1239, 78) on #cart
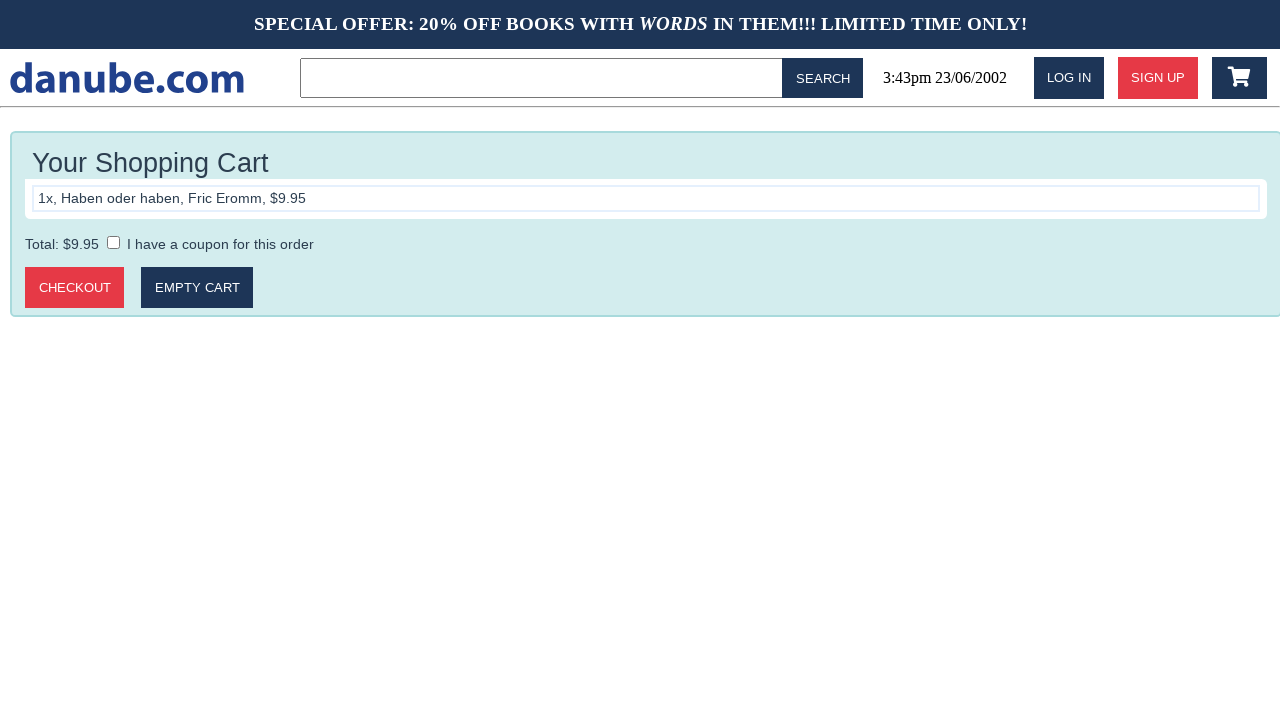

Clicked proceed to checkout button at (75, 288) on .cart > .call-to-action
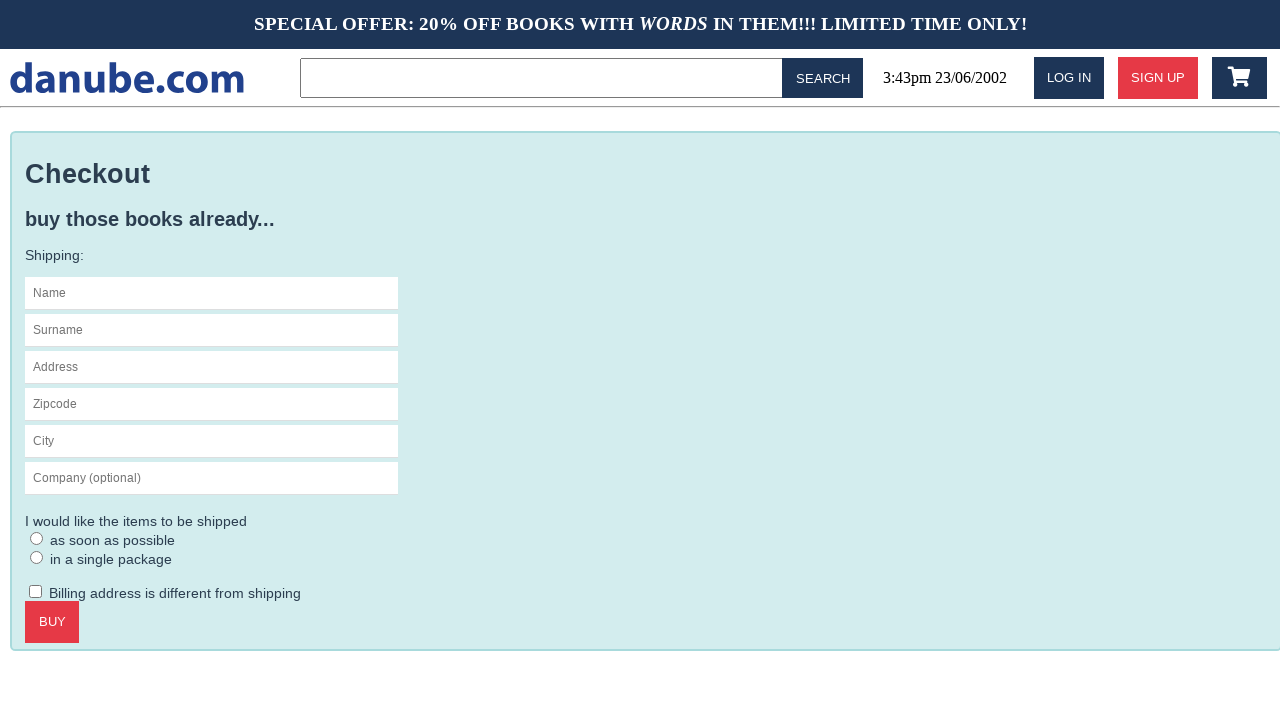

Clicked on name field at (212, 293) on #s-name
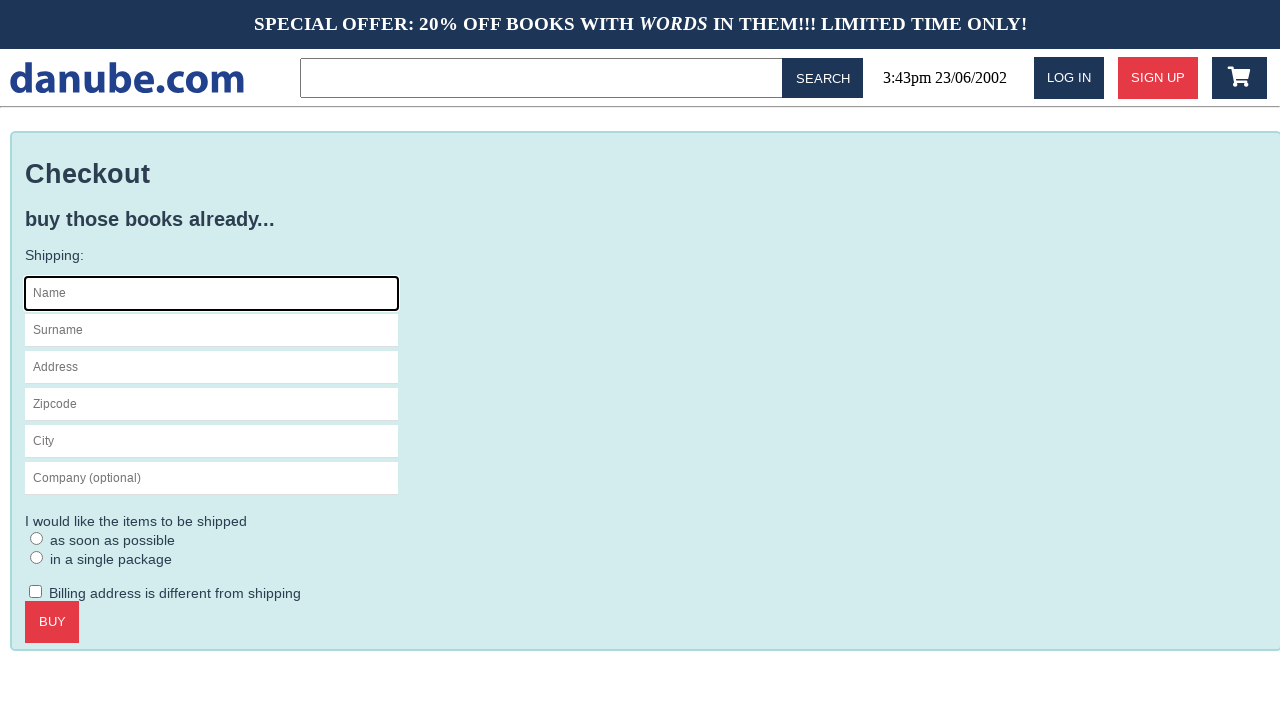

Filled name field with 'Max' on #s-name
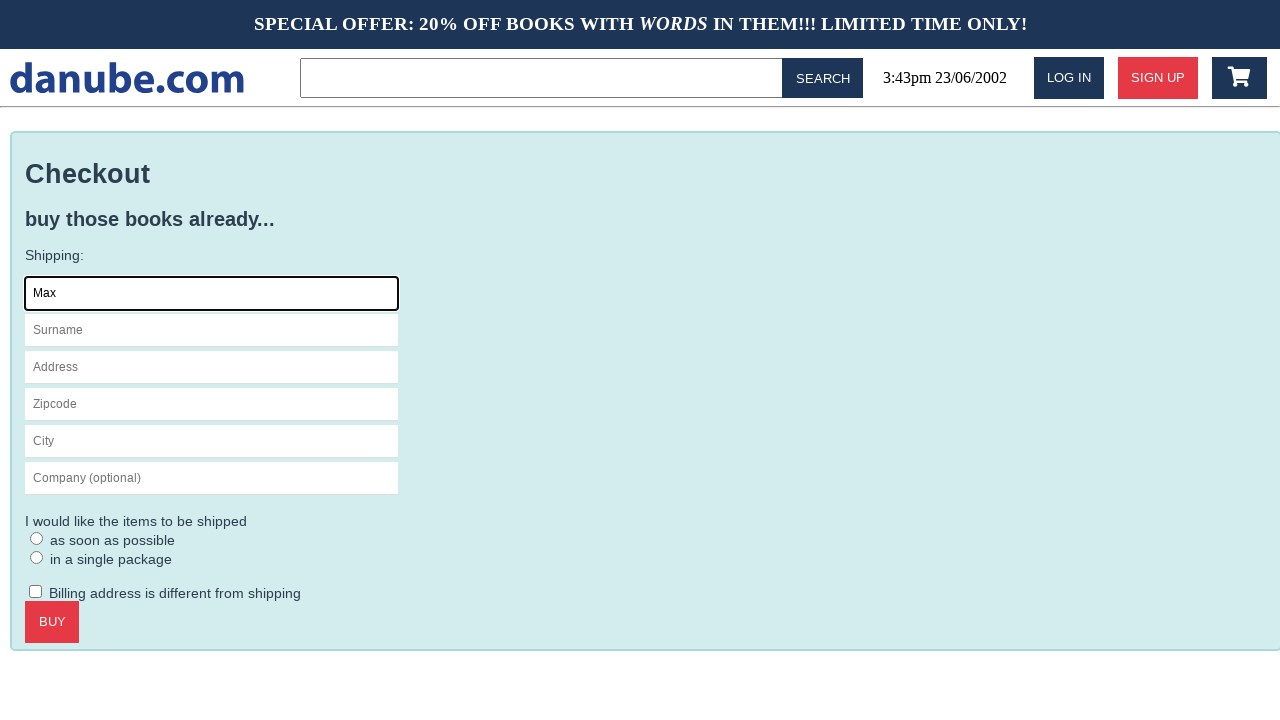

Filled surname field with 'Mustermann' on #s-surname
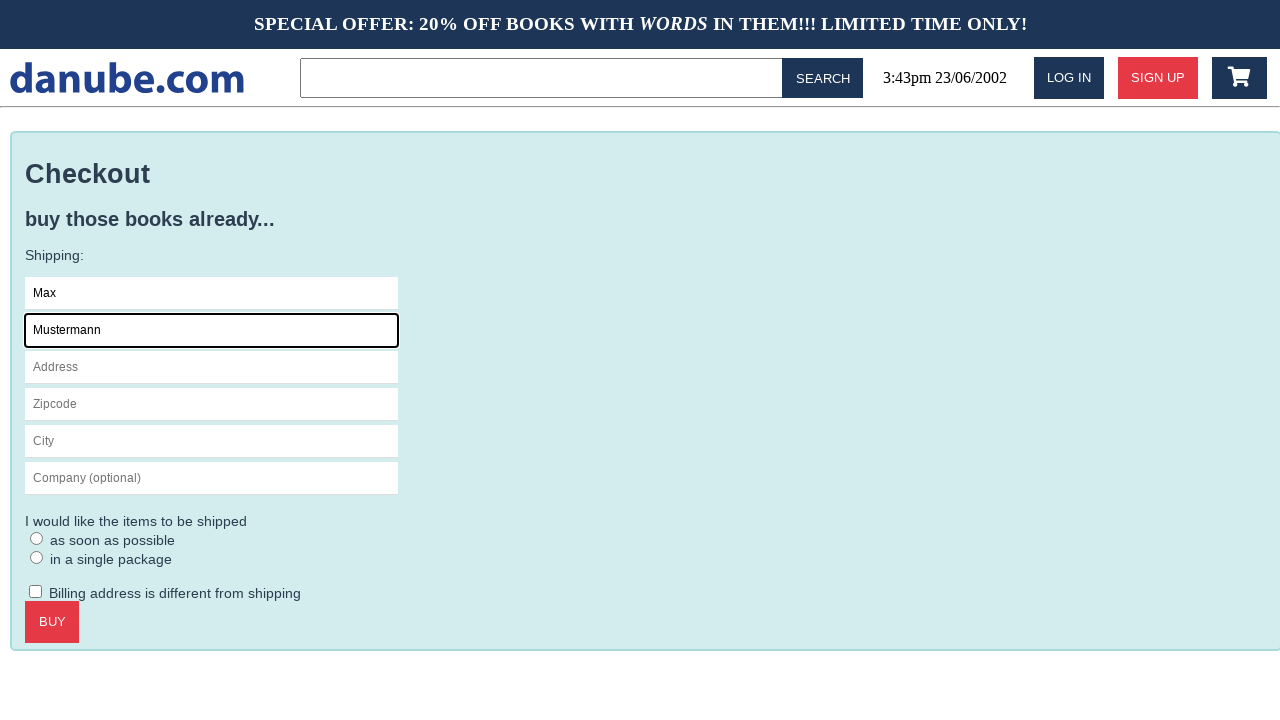

Filled address field with 'Charlottenstr. 57' on #s-address
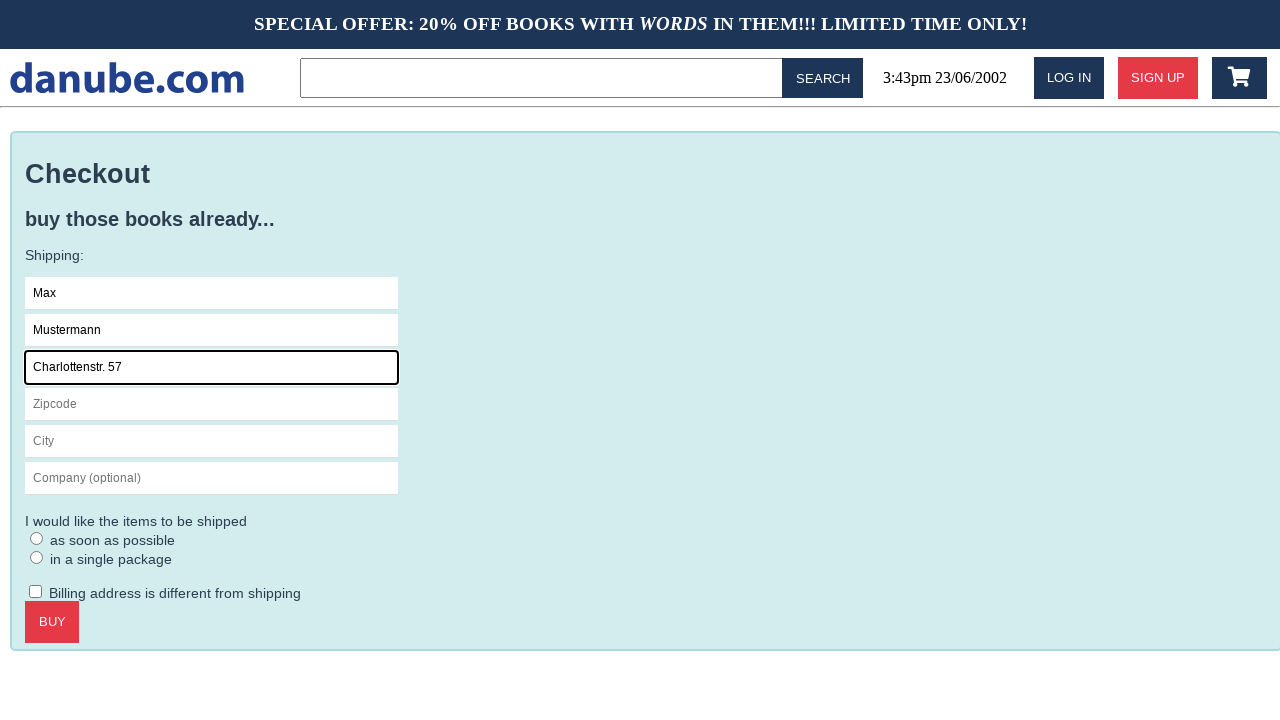

Filled zipcode field with '10117' on #s-zipcode
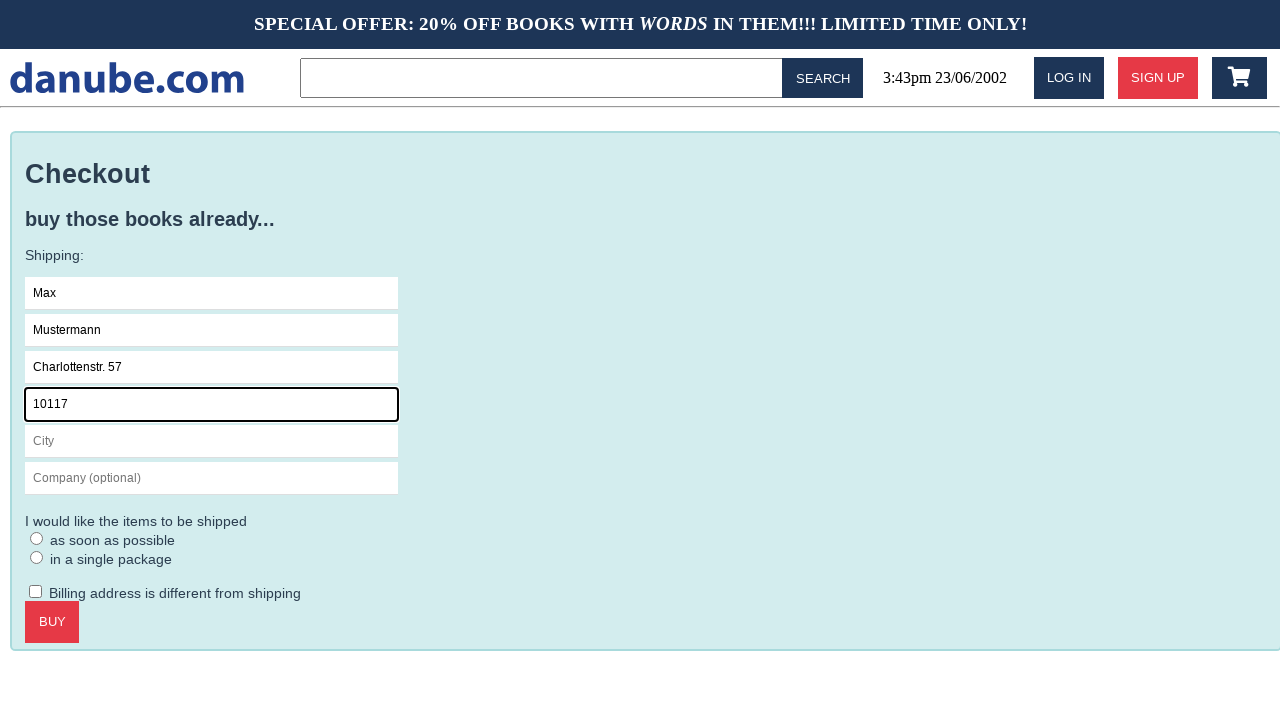

Filled city field with 'Berlin' on #s-city
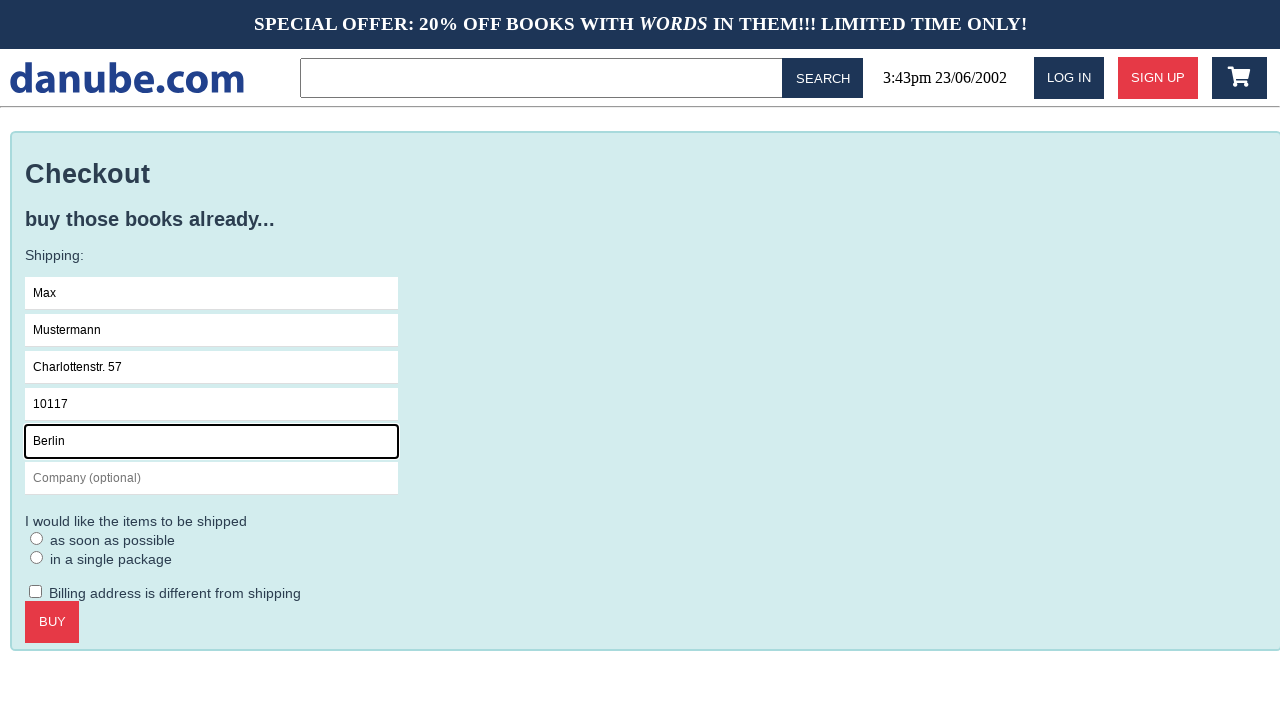

Filled company field with 'Firma GmbH' on #s-company
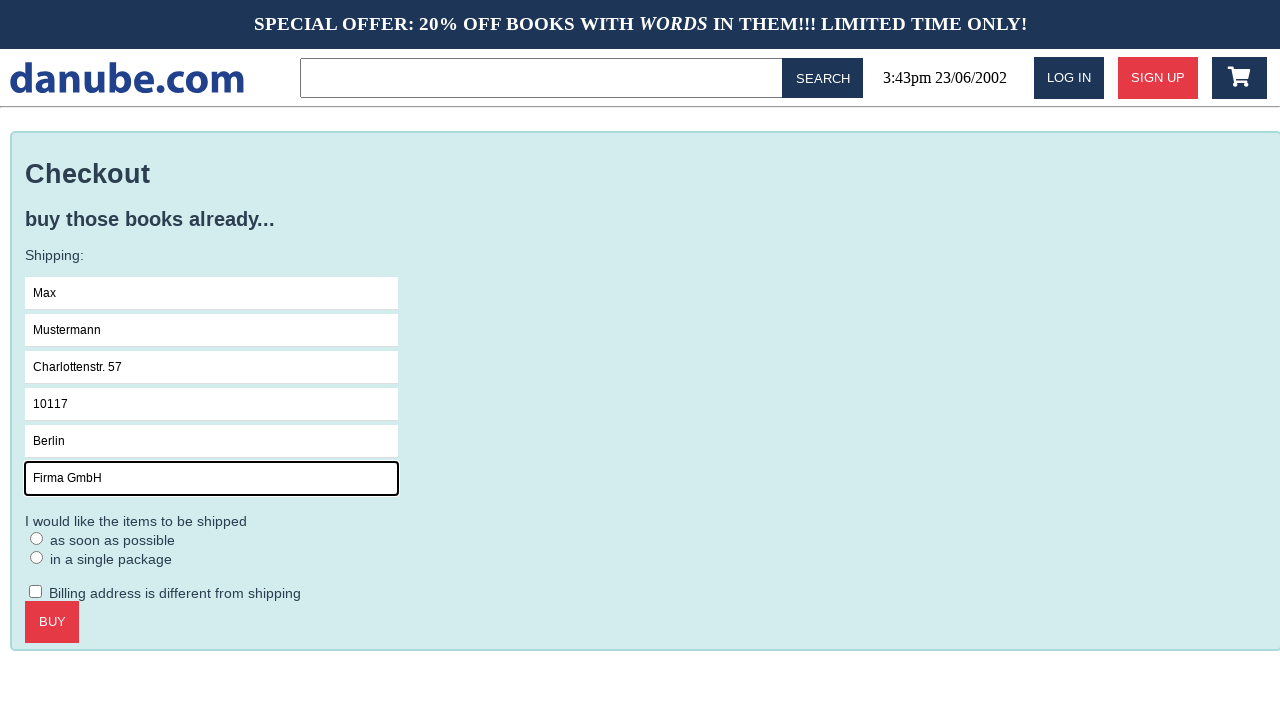

Clicked on checkout form at (646, 439) on .checkout > form
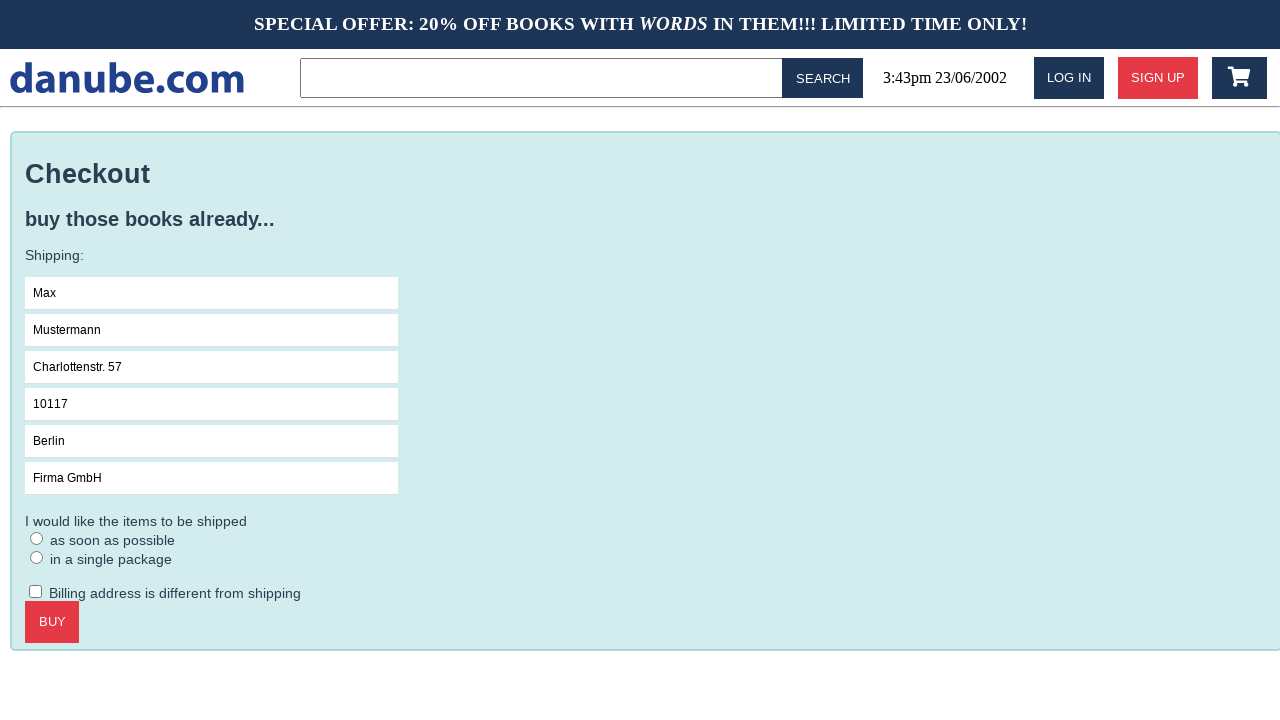

Selected ASAP delivery option at (37, 538) on #asap
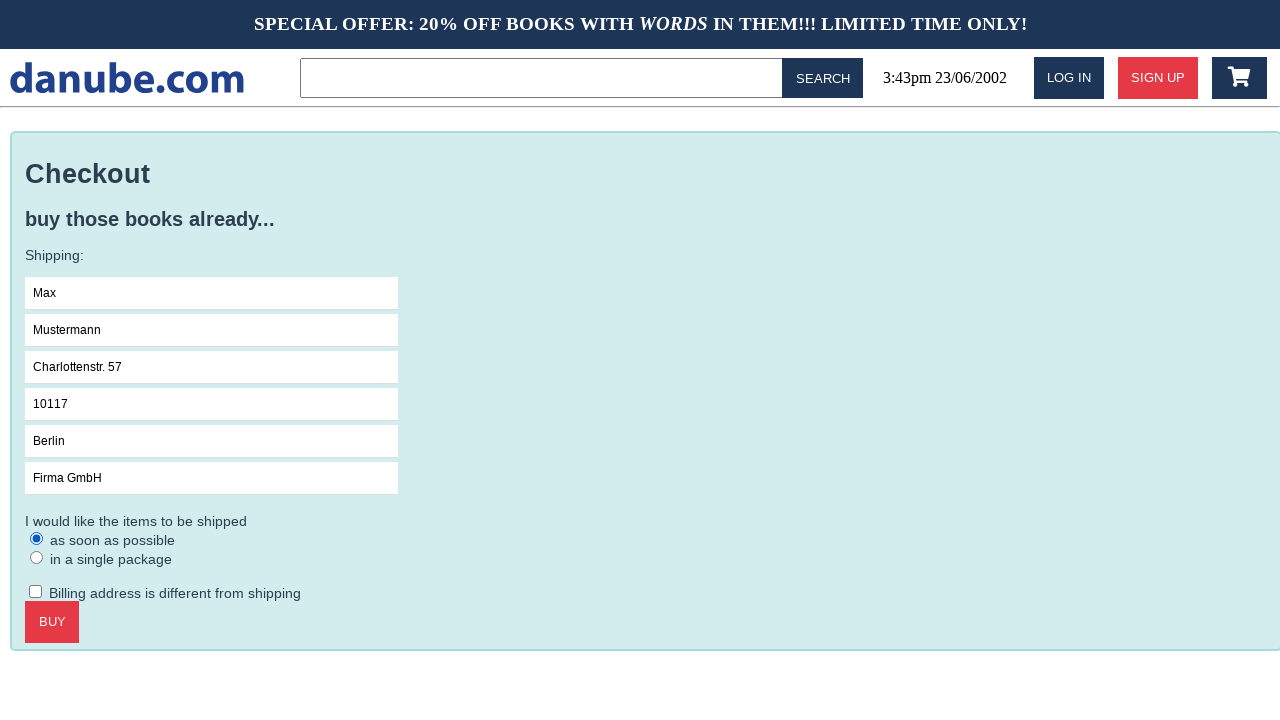

Clicked confirm checkout button at (52, 622) on .checkout > .call-to-action
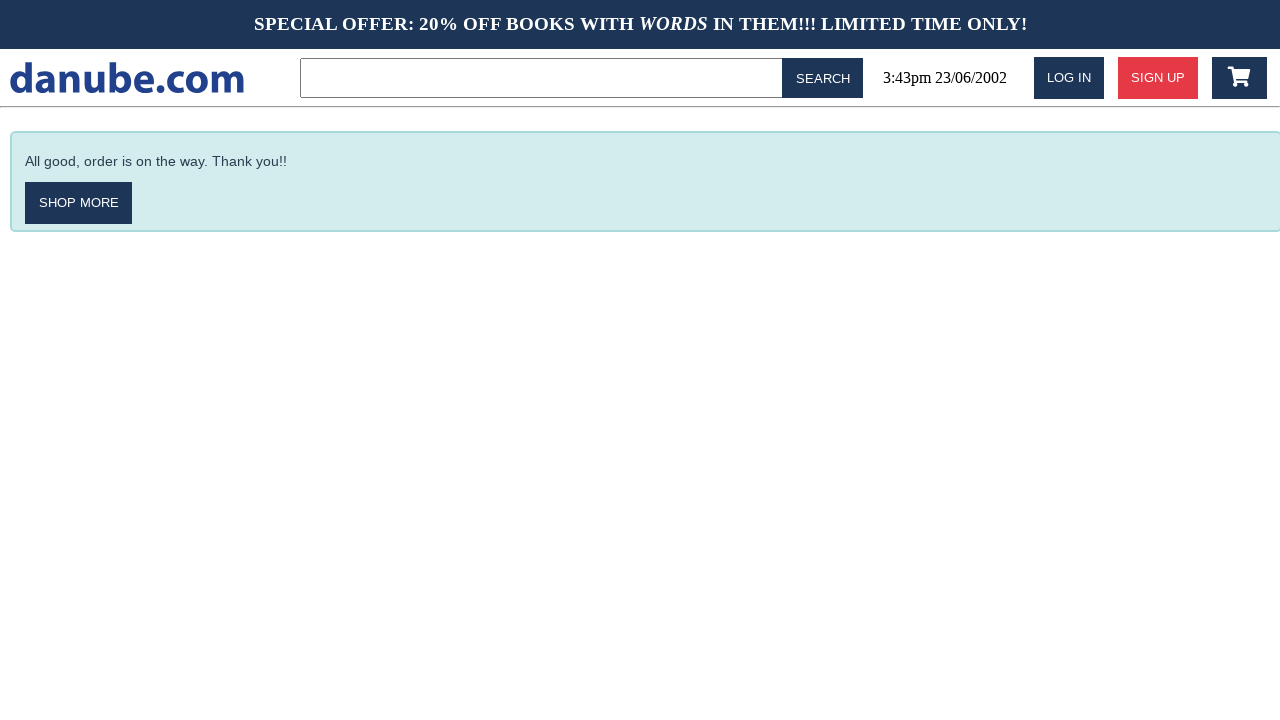

Order confirmation message appeared
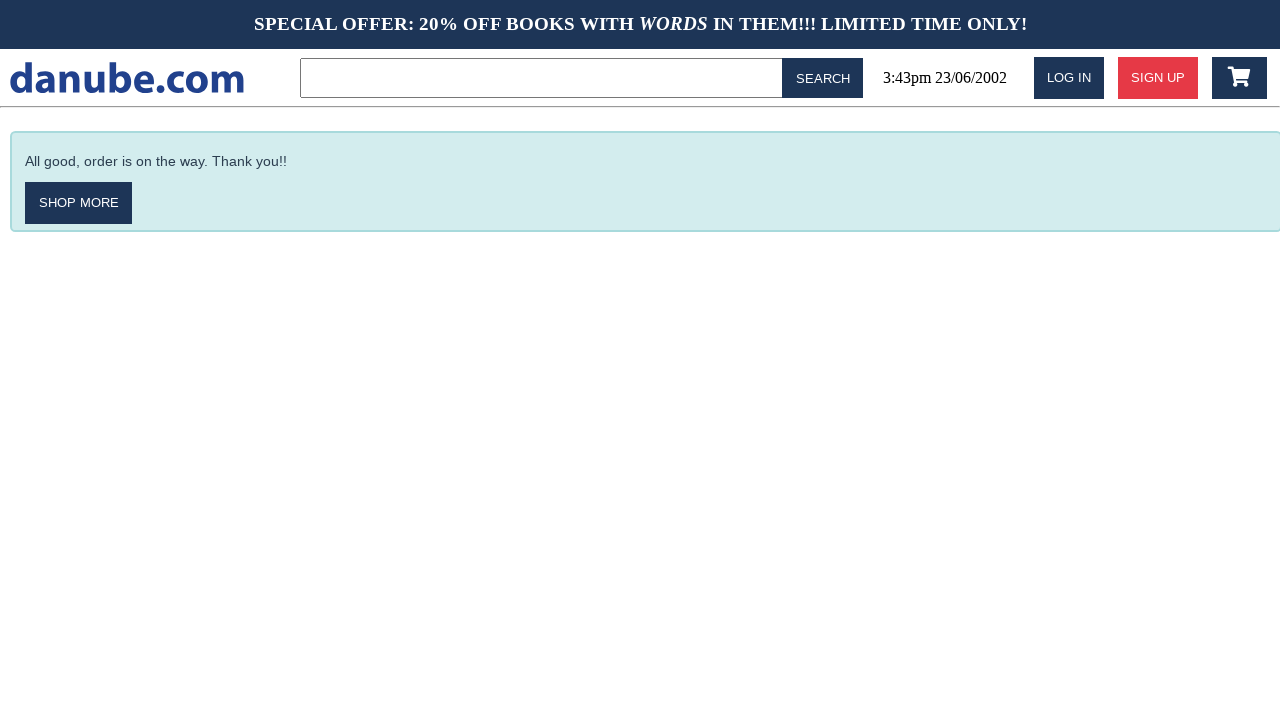

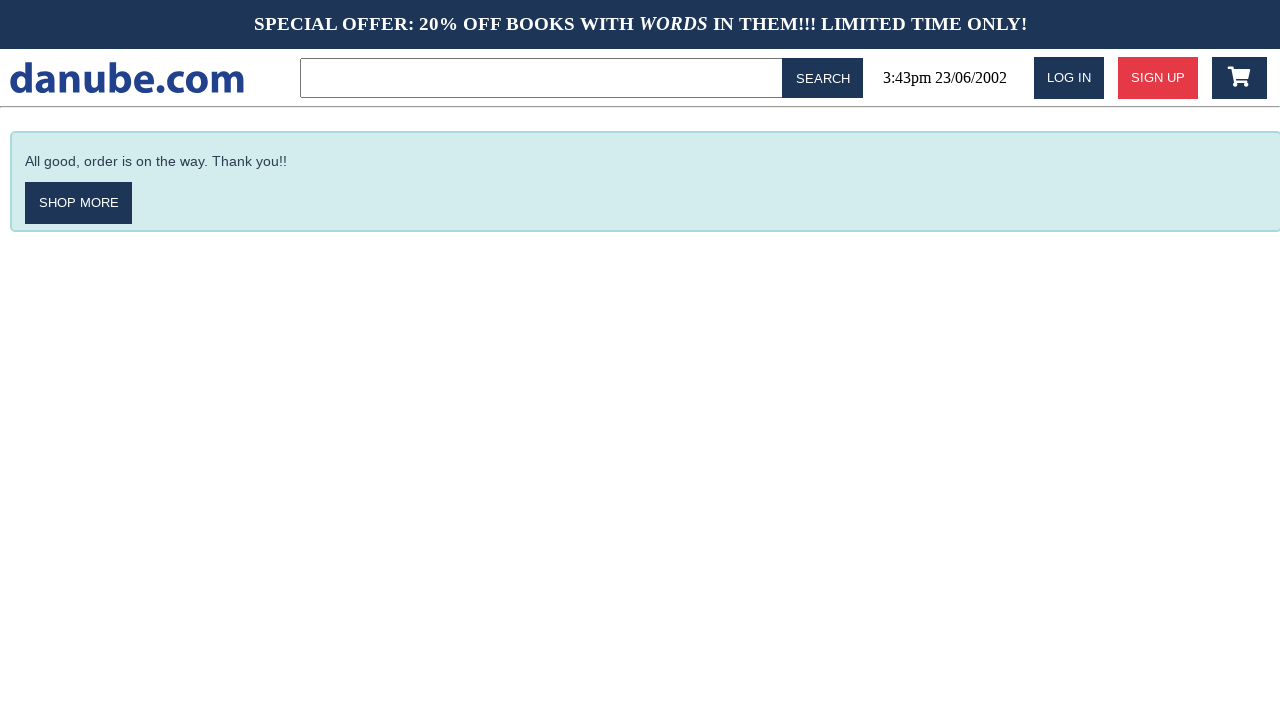